Navigates to the DemoBlaze store website and verifies the page title

Starting URL: https://www.demoblaze.com

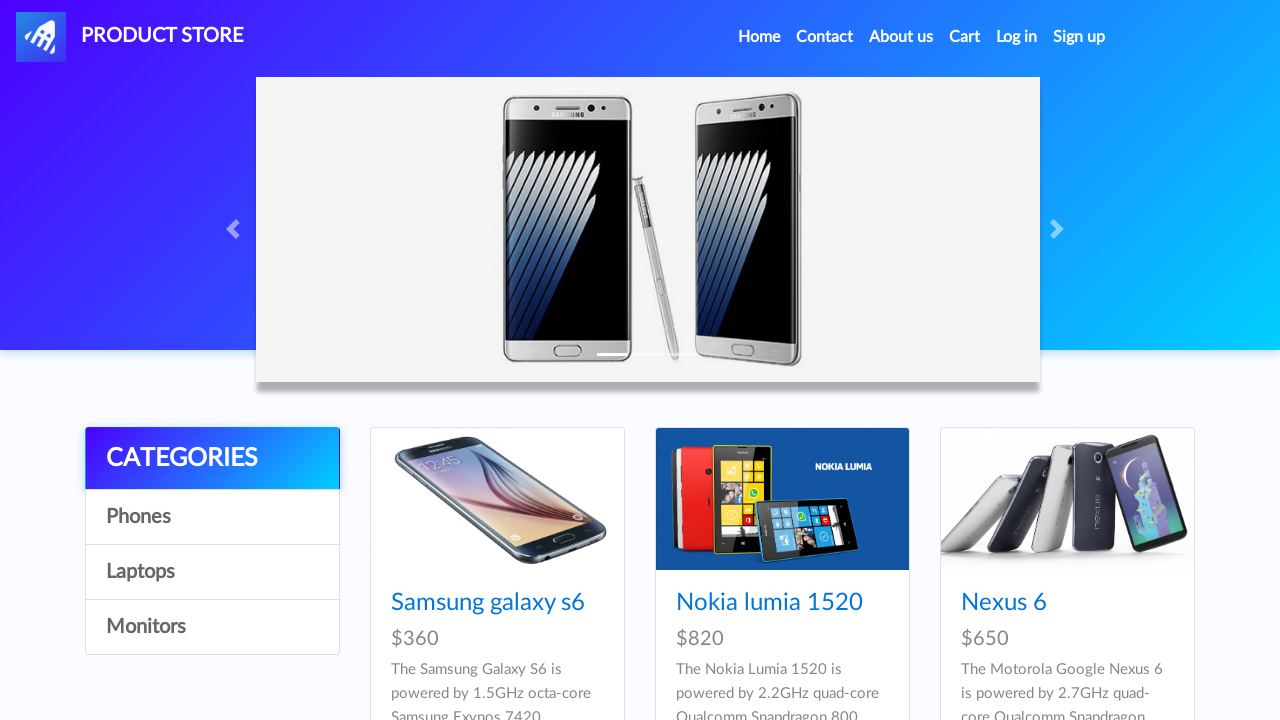

Retrieved page title
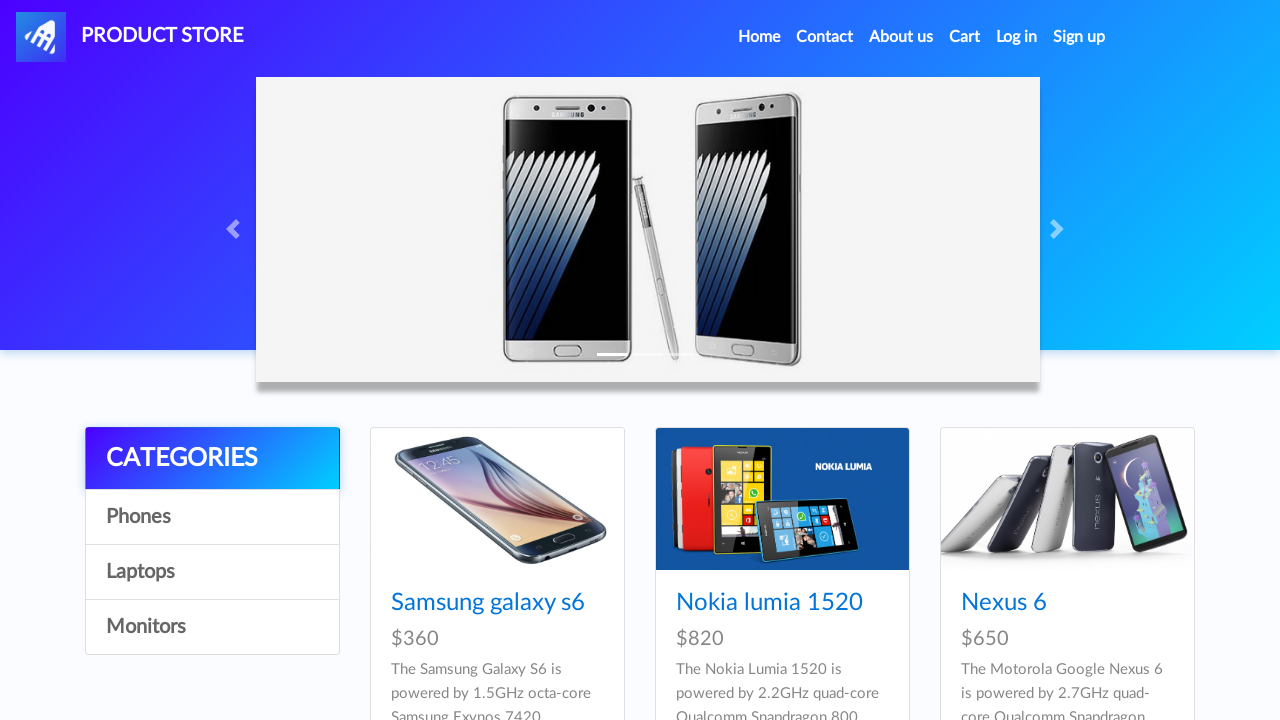

Verified page title is 'STORE' - correct website
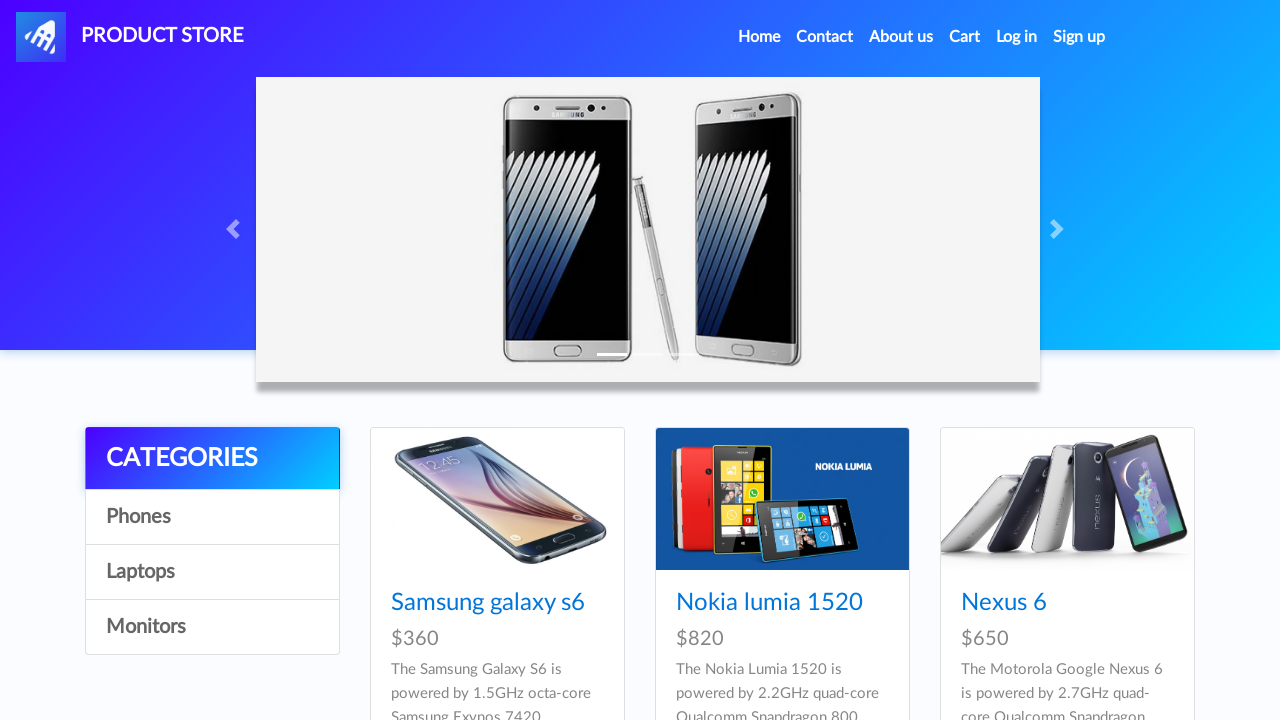

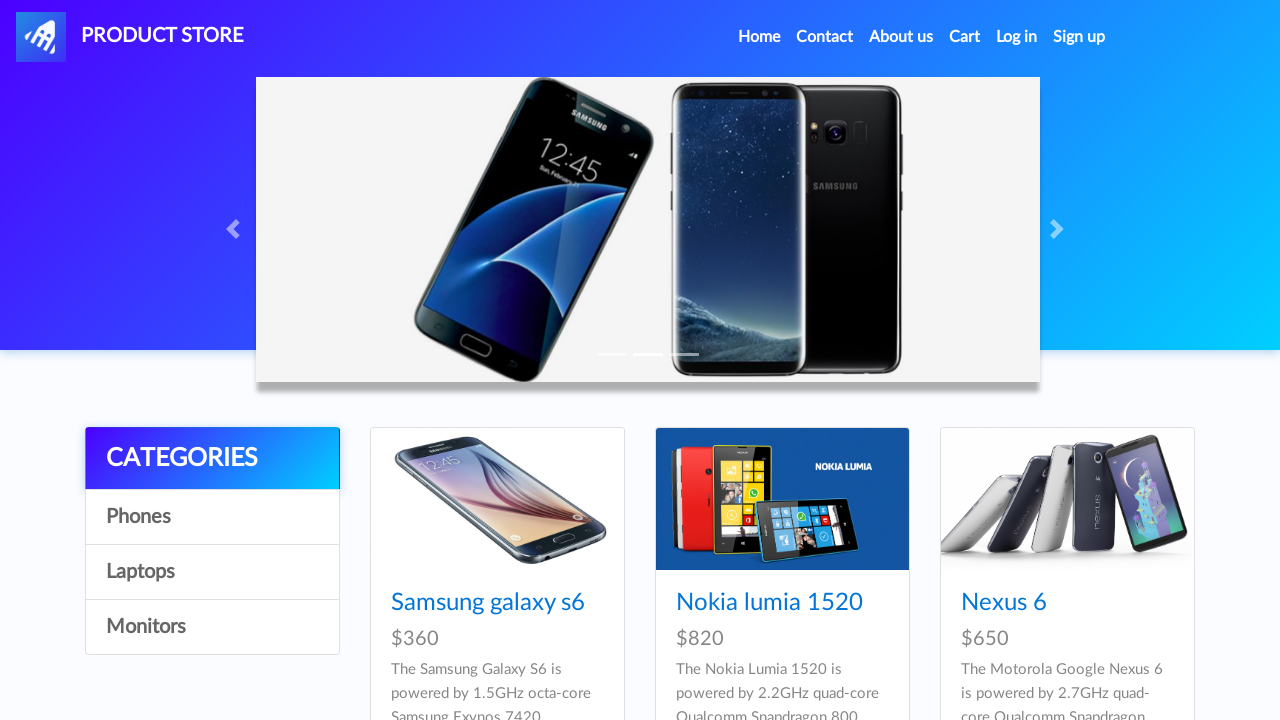